Tests dismissing a JavaScript confirmation alert by clicking the trigger button and canceling the alert dialog

Starting URL: https://enthrallit.com/selenium/

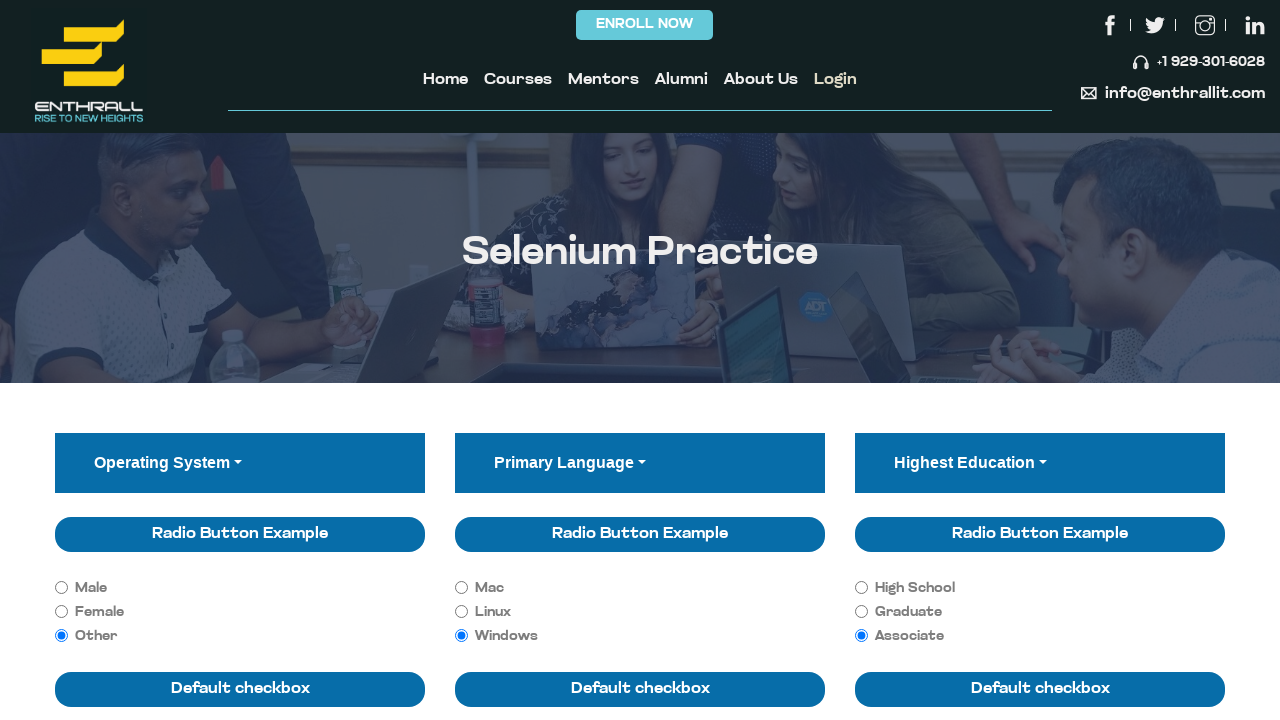

Set up dialog handler to dismiss alerts
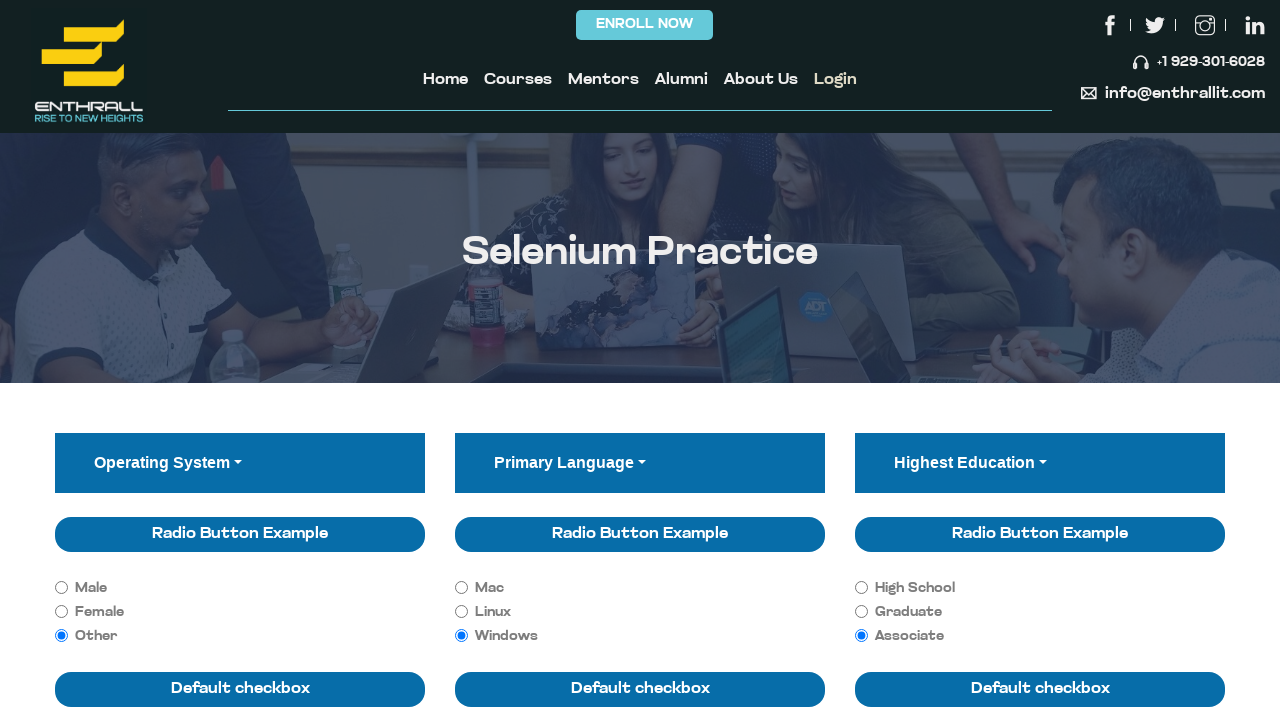

Clicked the 'Click for JS Confirm' button to trigger confirmation dialog at (568, 361) on xpath=//button[normalize-space(text())='Click for JS Confirm']
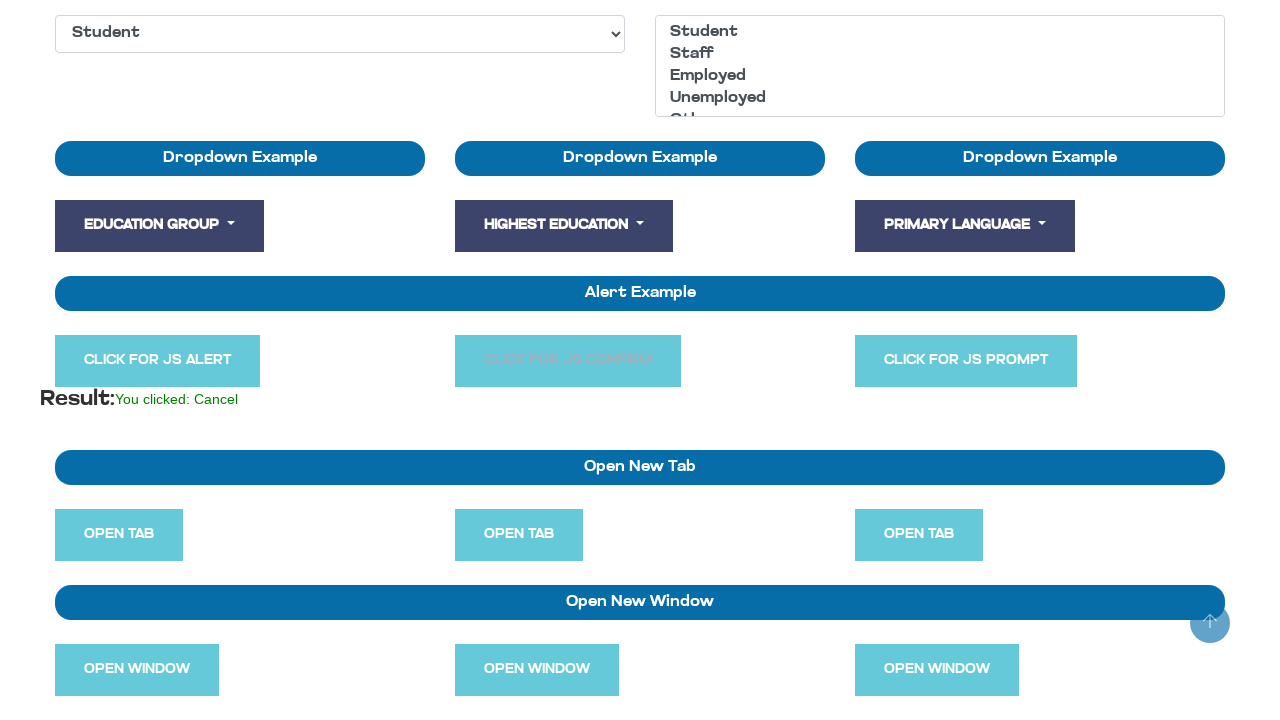

Waited 1000ms for page changes after dismissing alert
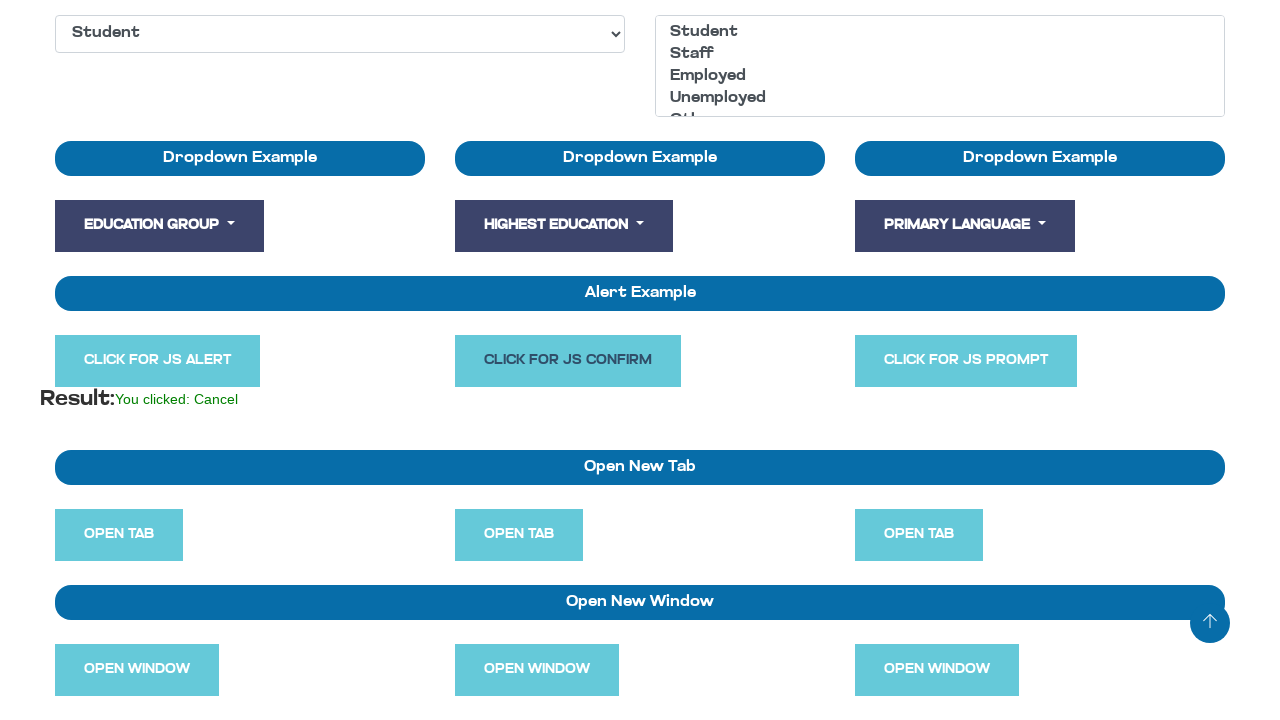

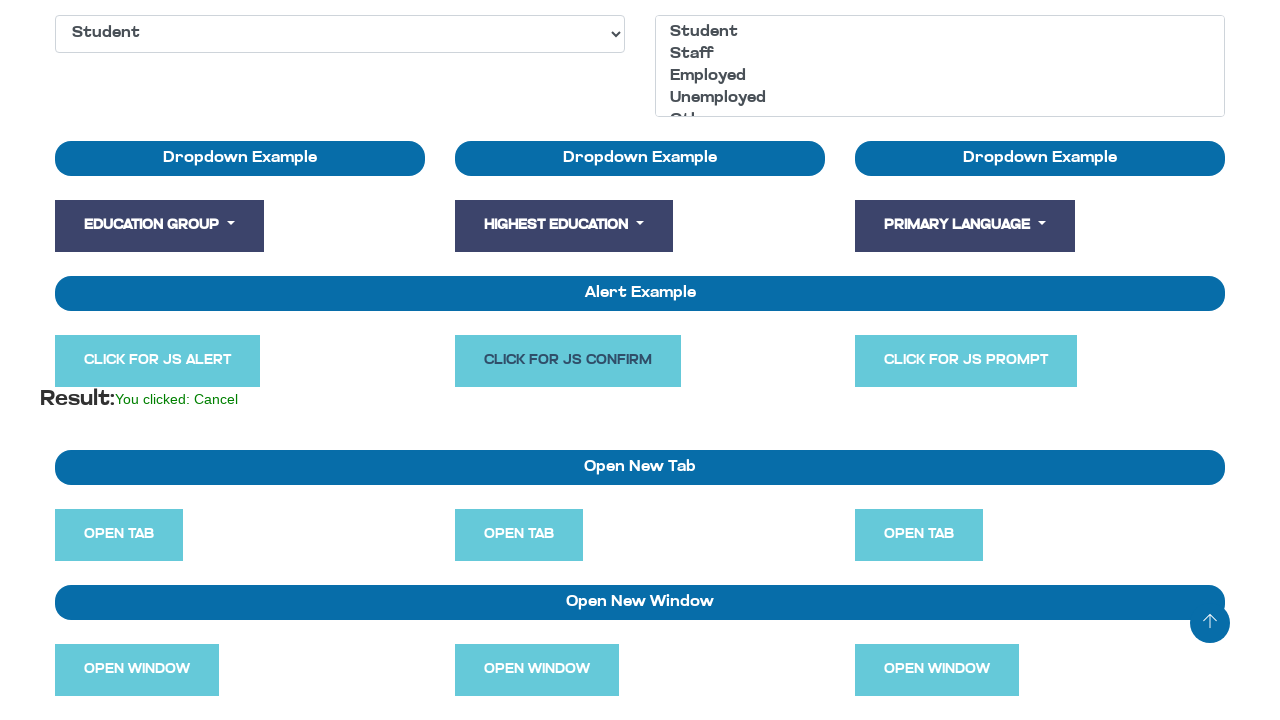